Tests dynamic dropdown/autocomplete functionality by typing a partial country name and selecting "India" from the suggestions that appear

Starting URL: https://rahulshettyacademy.com/AutomationPractice/

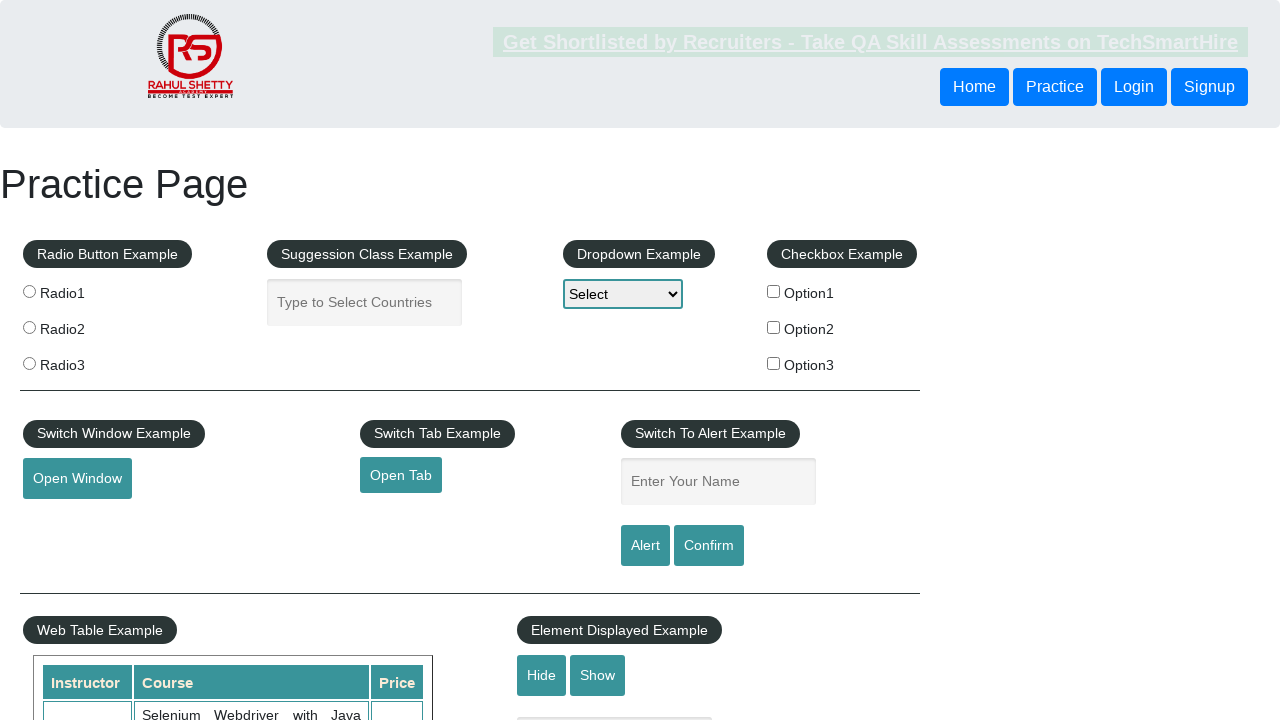

Filled autocomplete field with 'ind' to search for country on #autocomplete
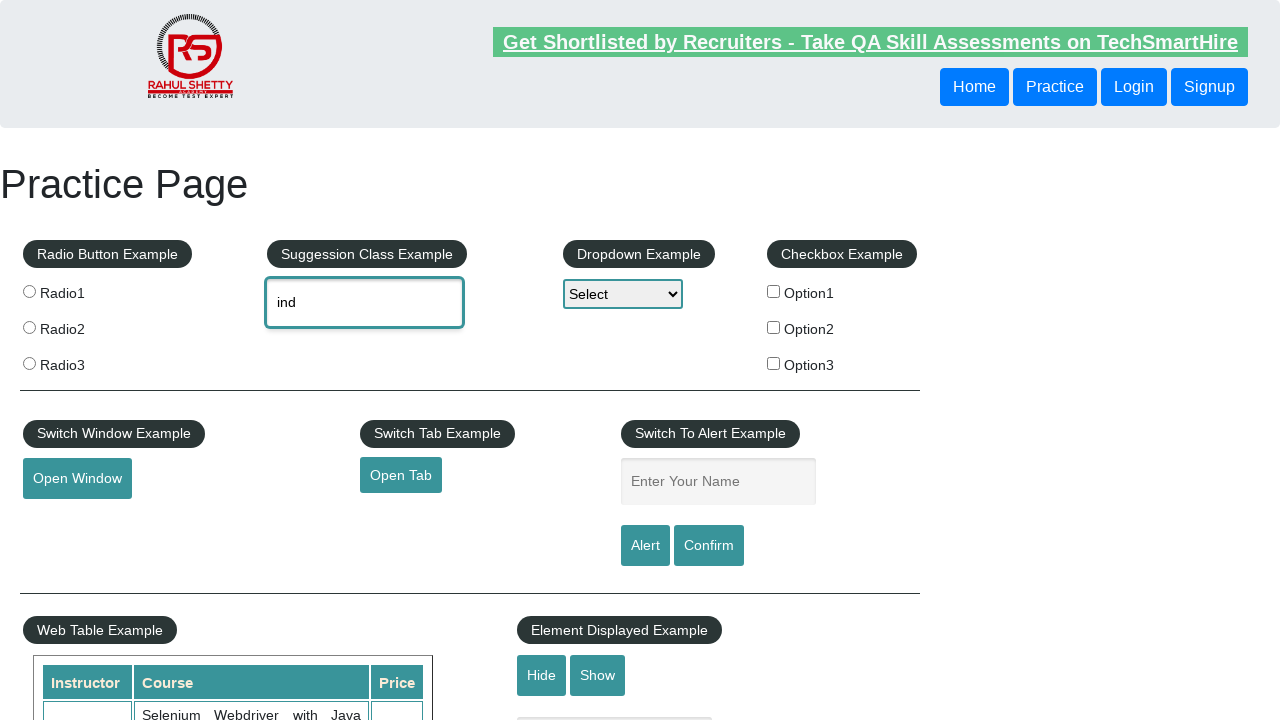

Autocomplete suggestions appeared
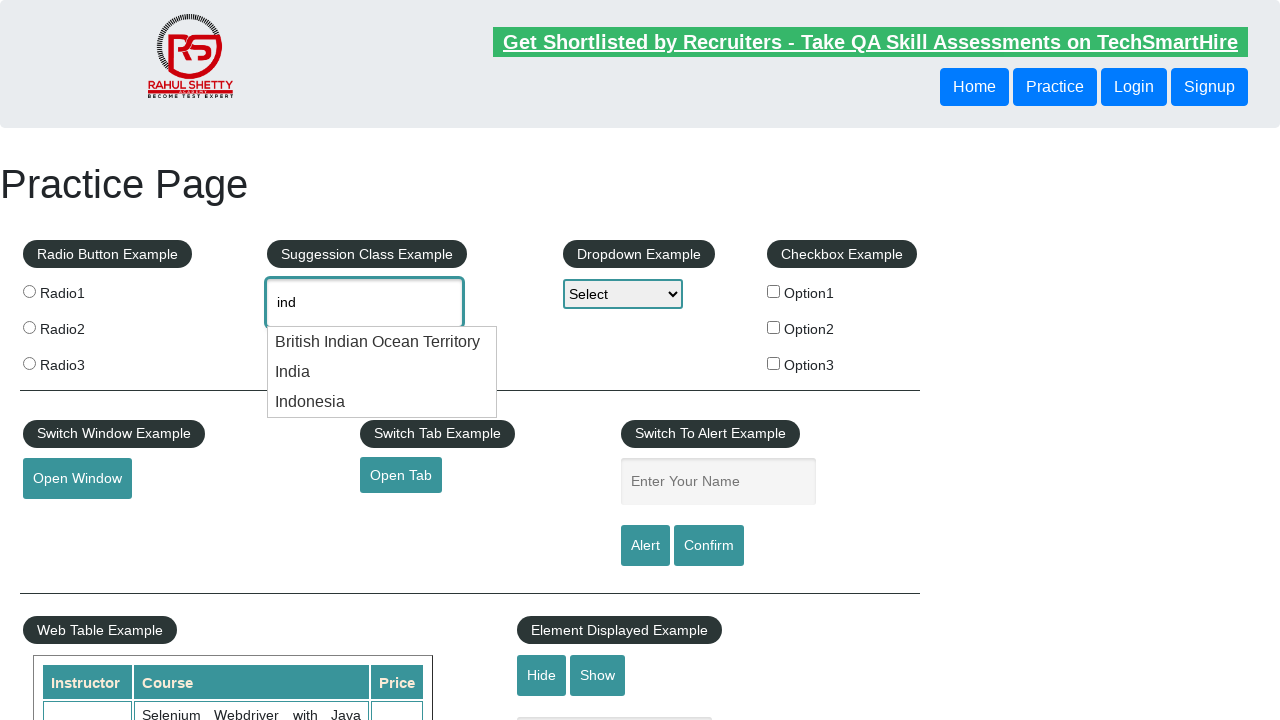

Selected 'India' from autocomplete dropdown at (382, 372) on li.ui-menu-item >> nth=1
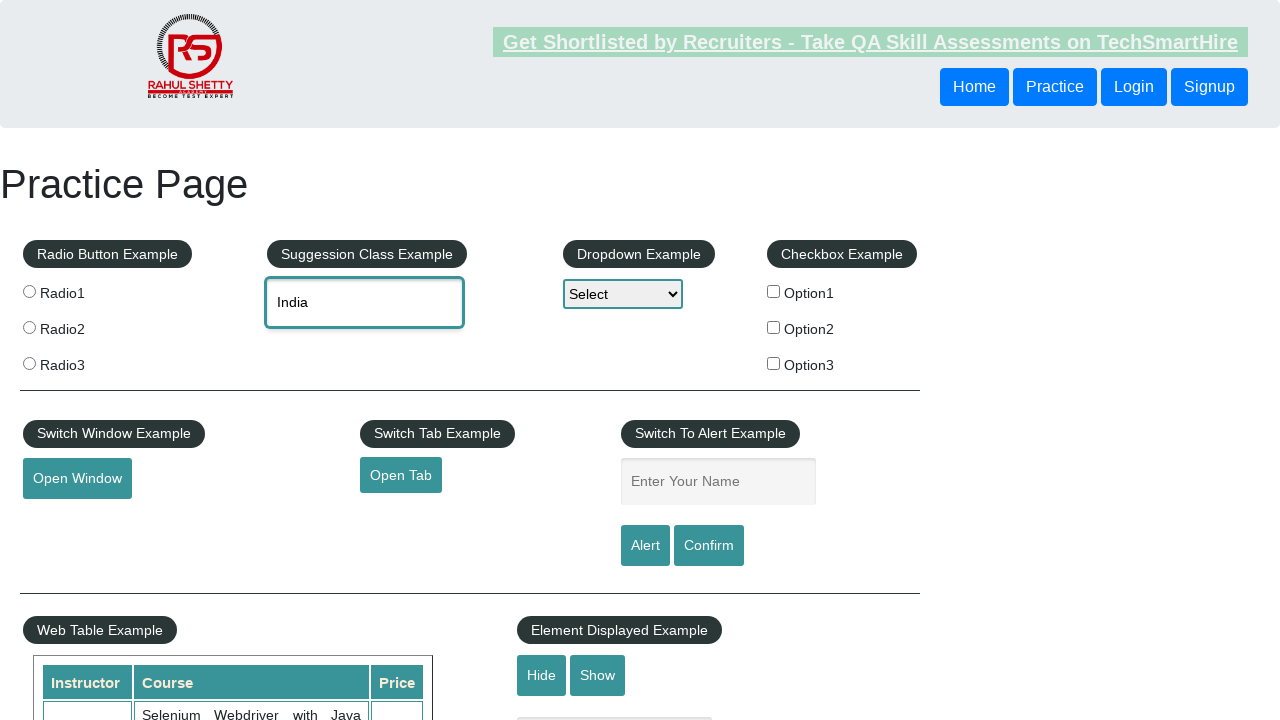

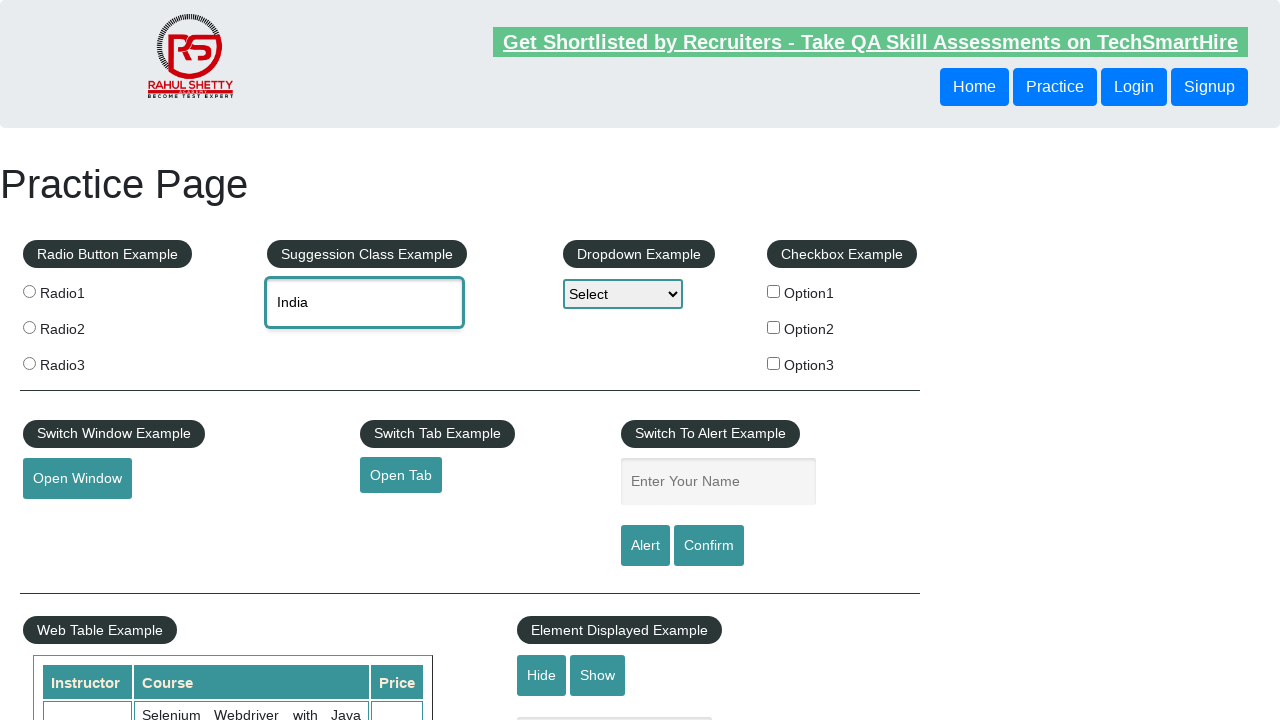